Tests drag and drop functionality by dragging element from source to target on a drag-and-drop demo page

Starting URL: https://crossbrowsertesting.github.io/drag-and-drop

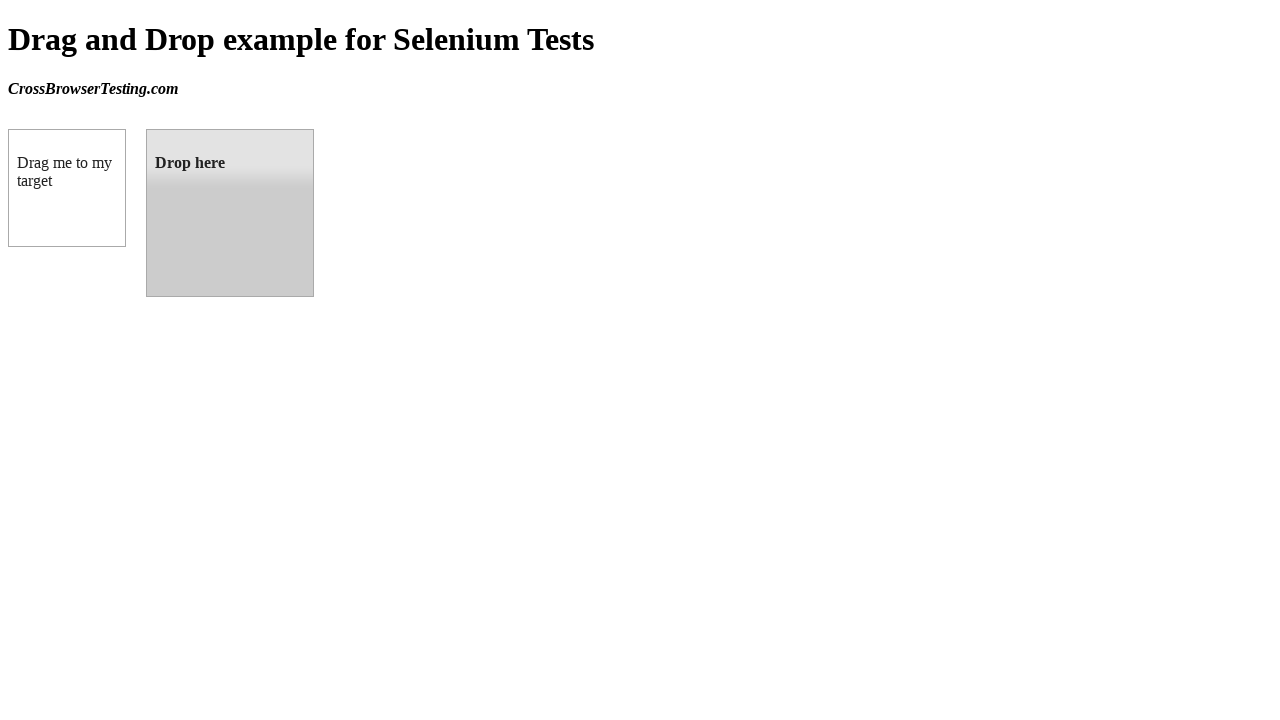

Located source element (draggable box A)
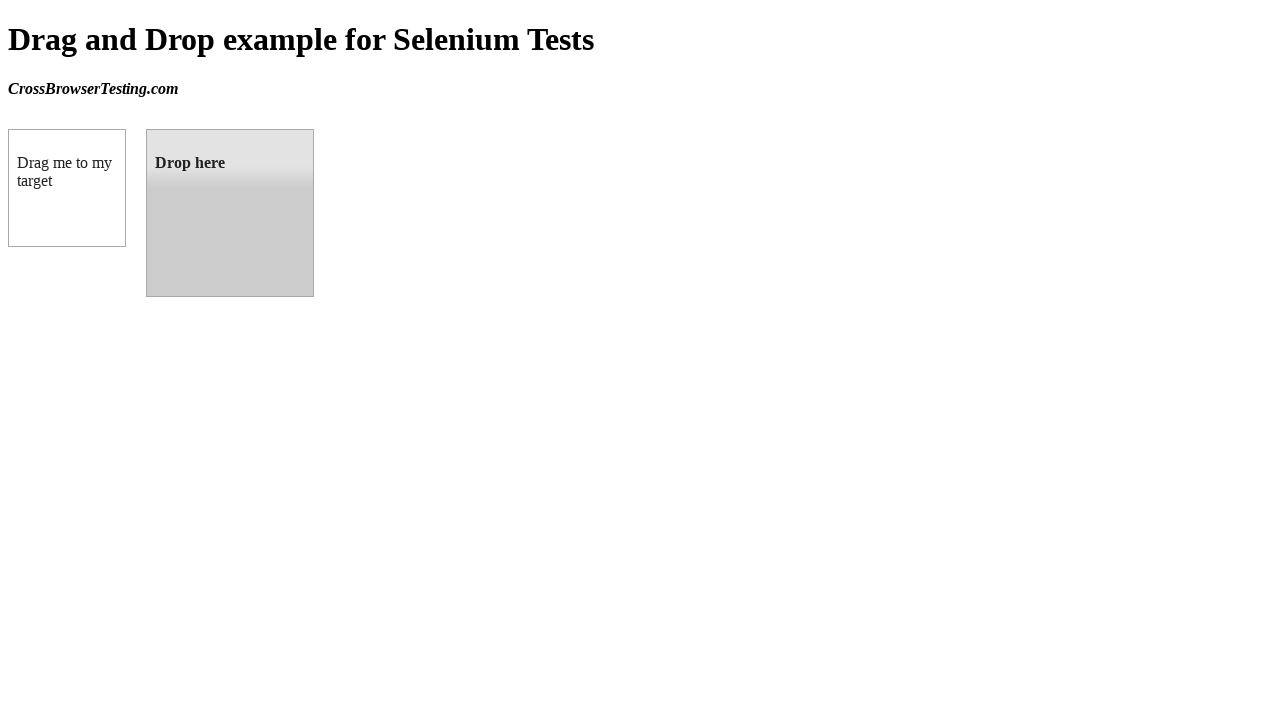

Located target element (droppable box B)
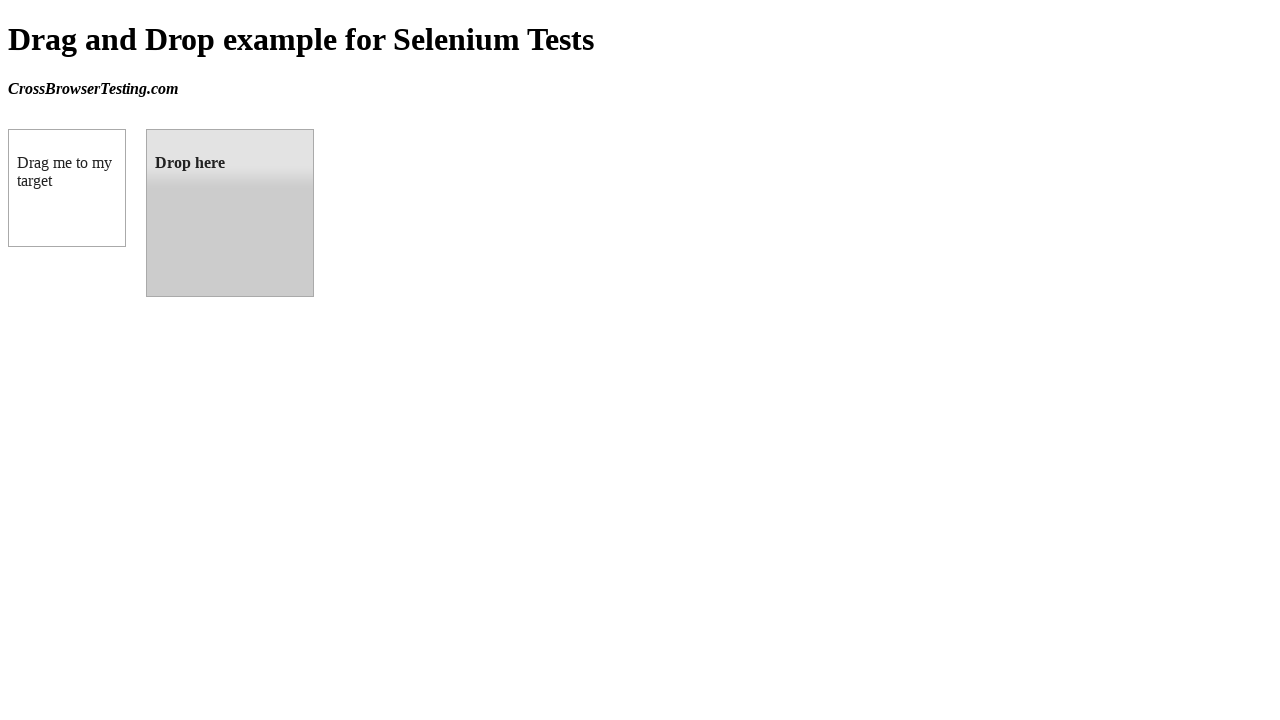

Dragged element from source to target at (230, 213)
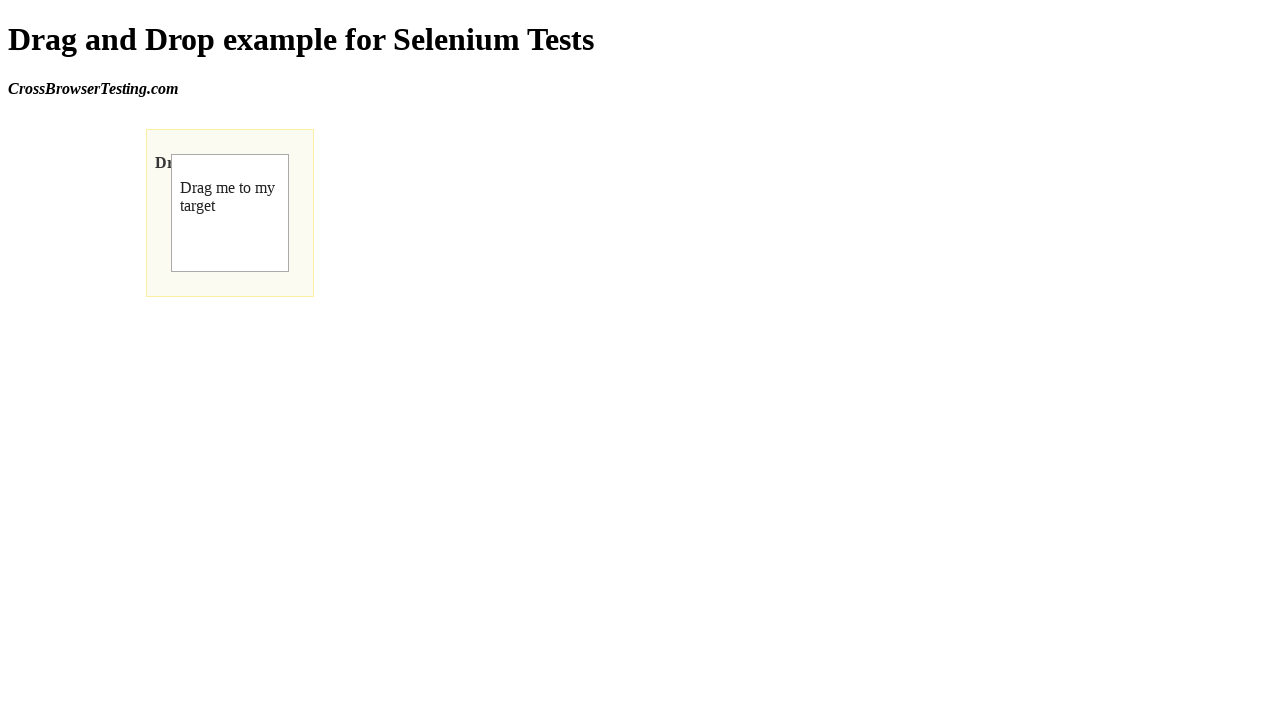

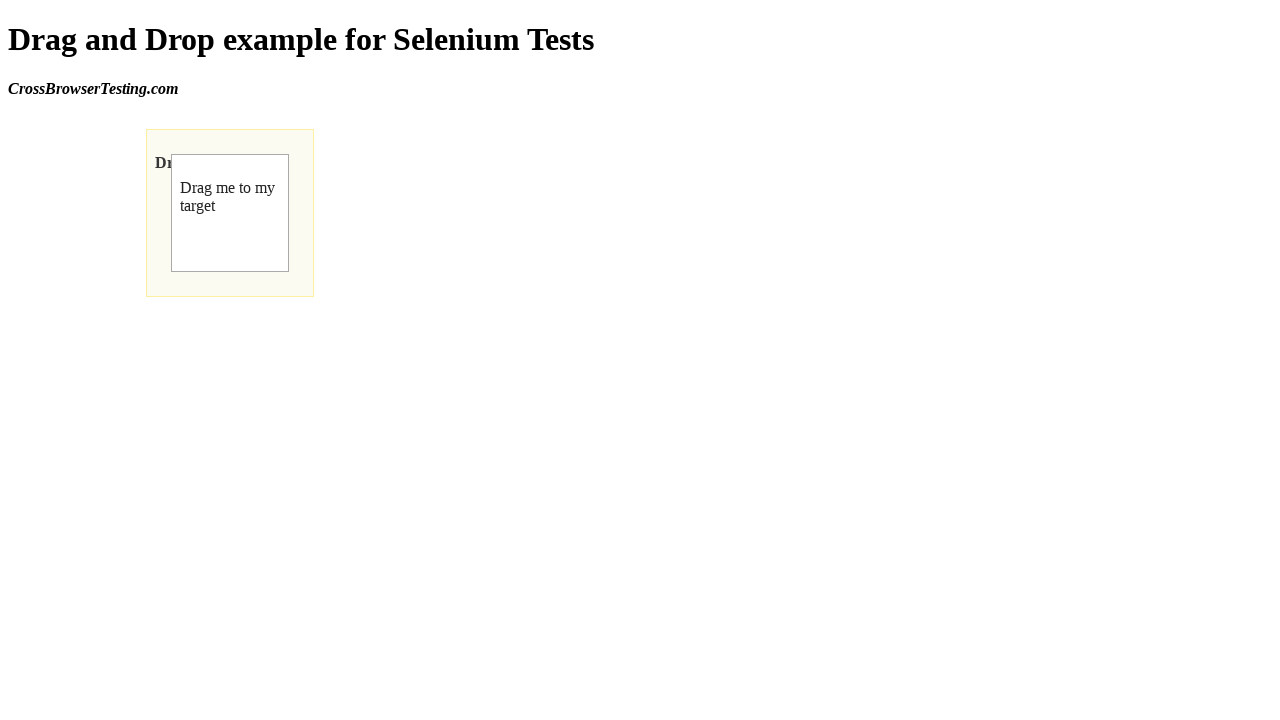